Tests editing a todo item by double-clicking, filling new text, and pressing Enter

Starting URL: https://demo.playwright.dev/todomvc

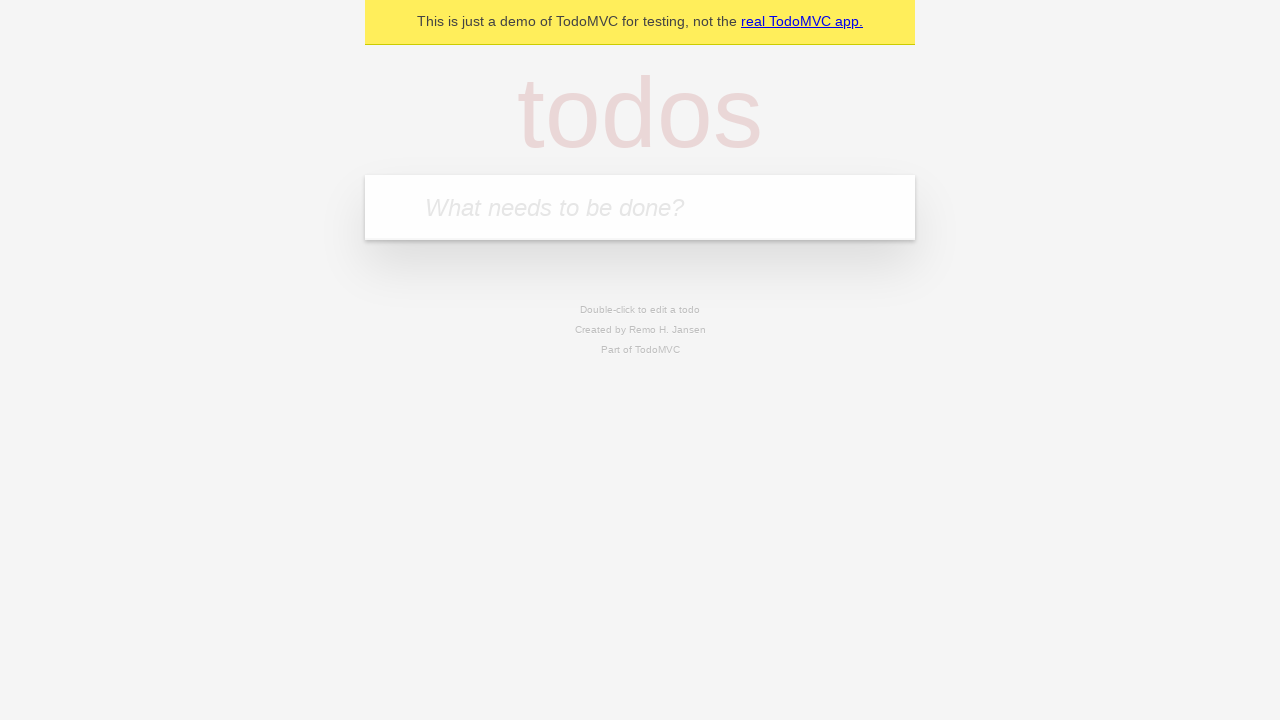

Filled new todo input with 'buy some cheese' on internal:attr=[placeholder="What needs to be done?"i]
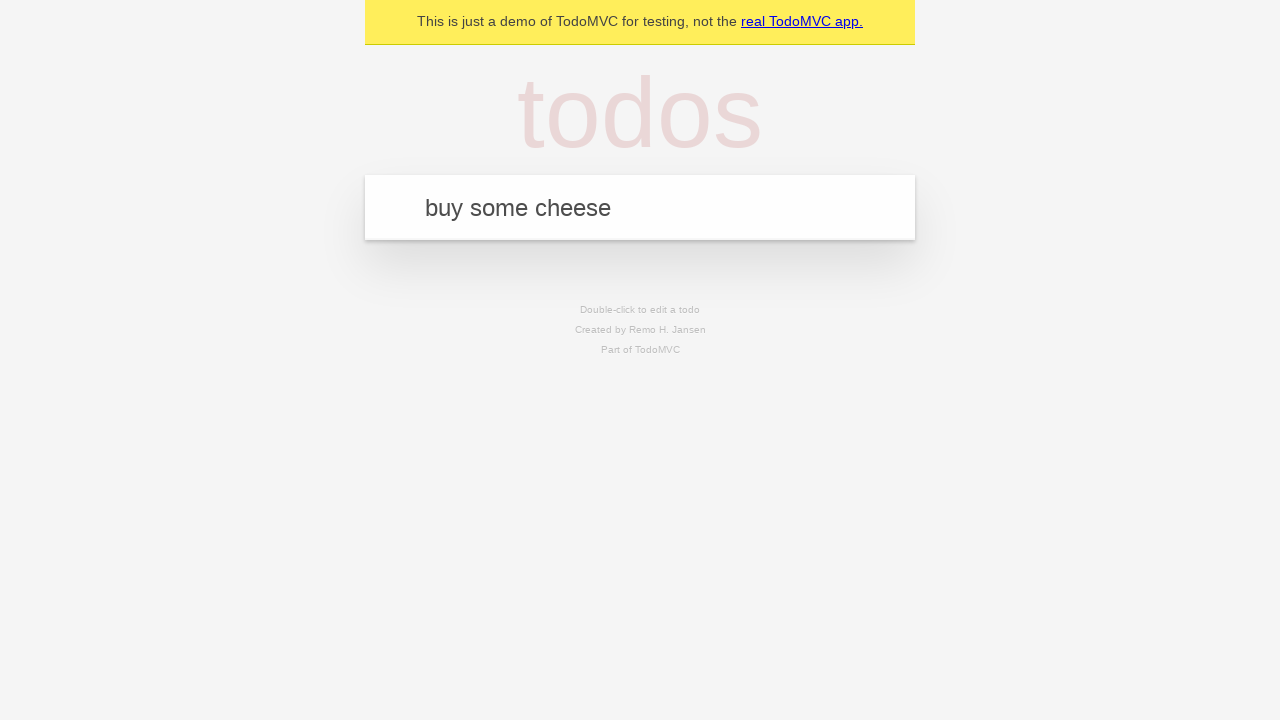

Pressed Enter to create first todo on internal:attr=[placeholder="What needs to be done?"i]
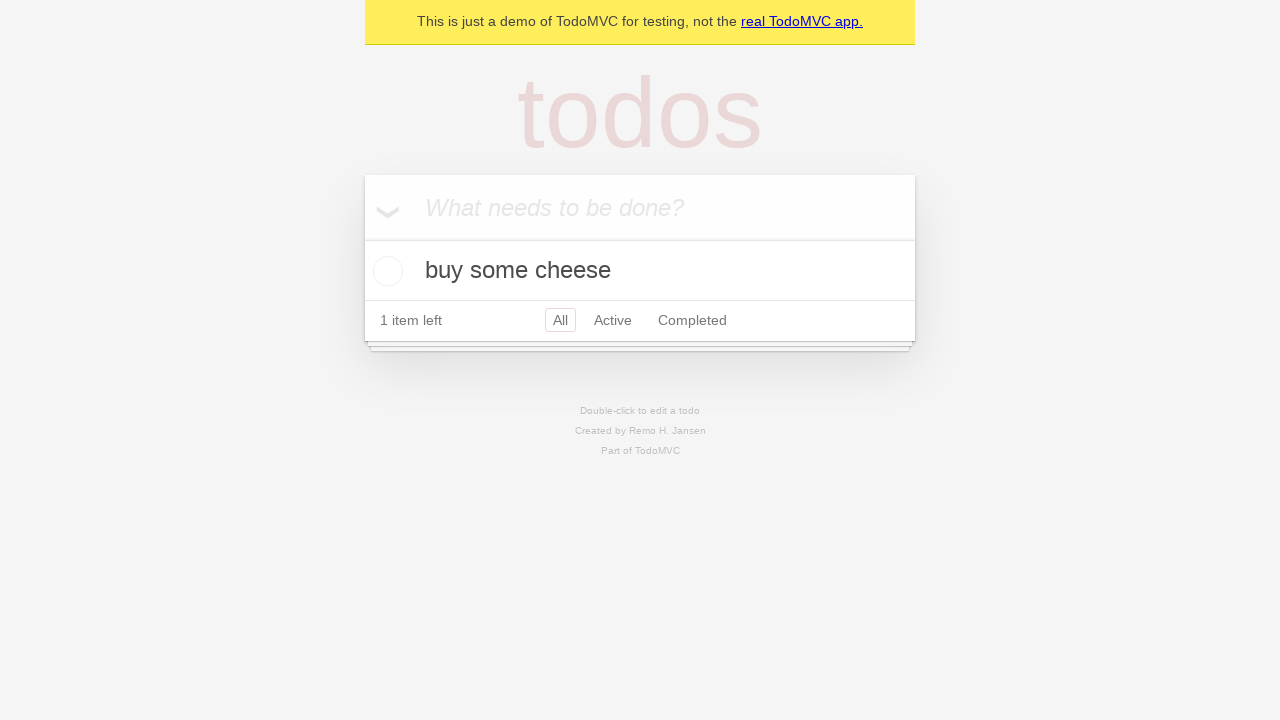

Filled new todo input with 'feed the cat' on internal:attr=[placeholder="What needs to be done?"i]
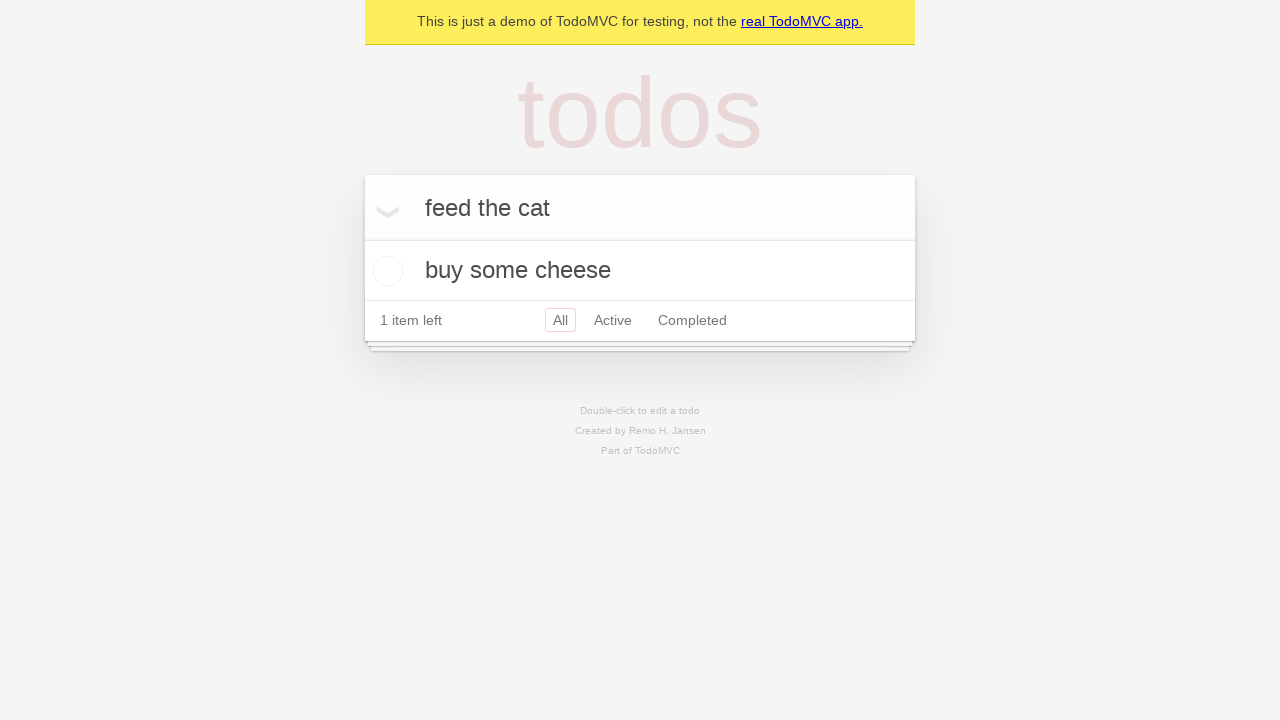

Pressed Enter to create second todo on internal:attr=[placeholder="What needs to be done?"i]
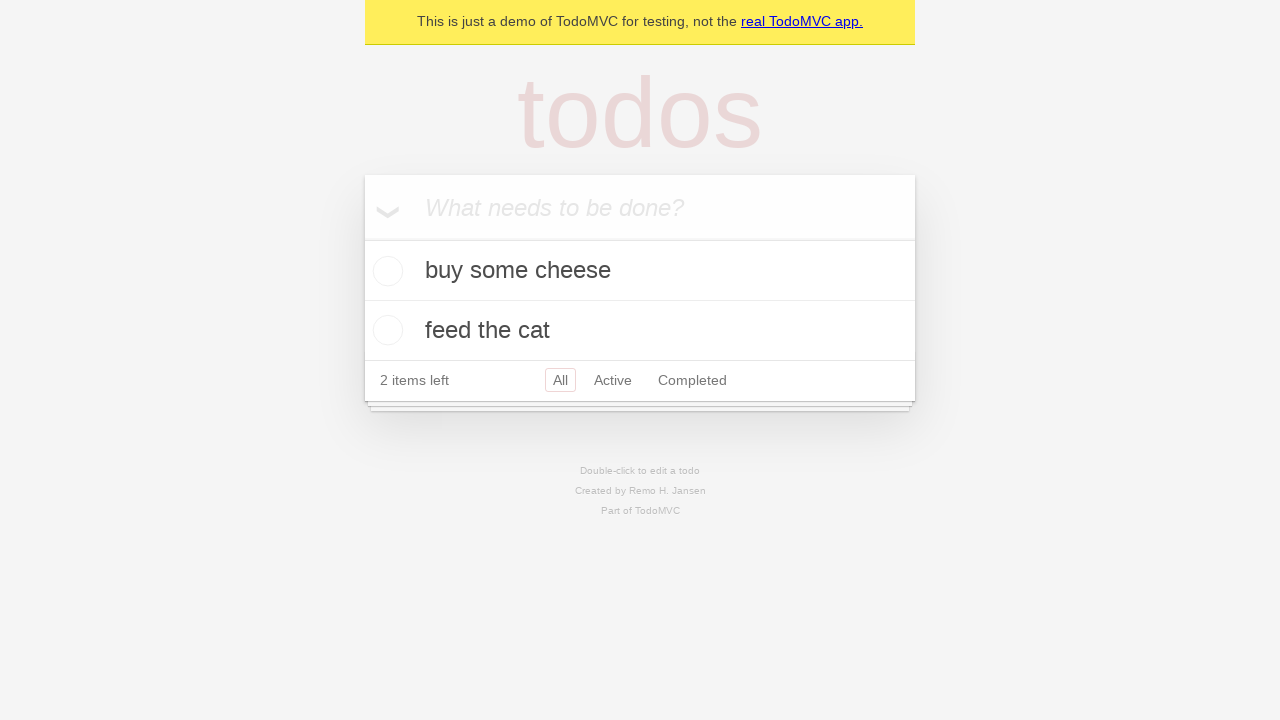

Filled new todo input with 'book a doctors appointment' on internal:attr=[placeholder="What needs to be done?"i]
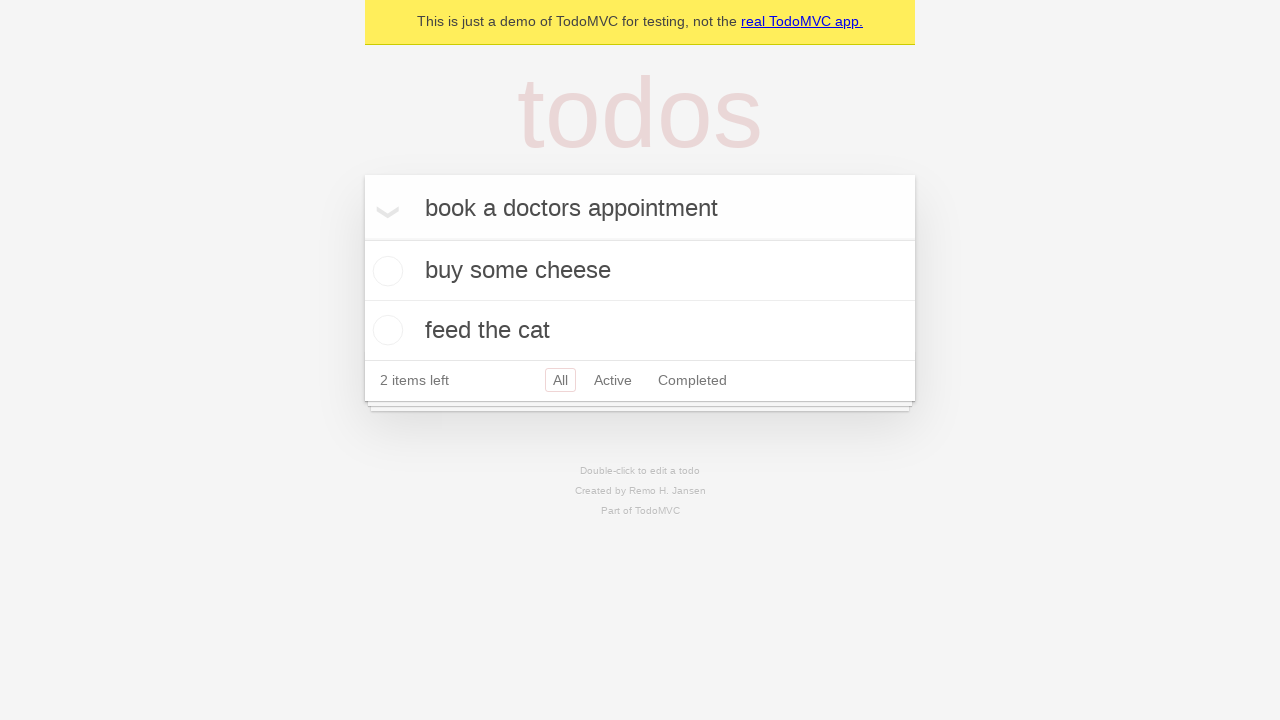

Pressed Enter to create third todo on internal:attr=[placeholder="What needs to be done?"i]
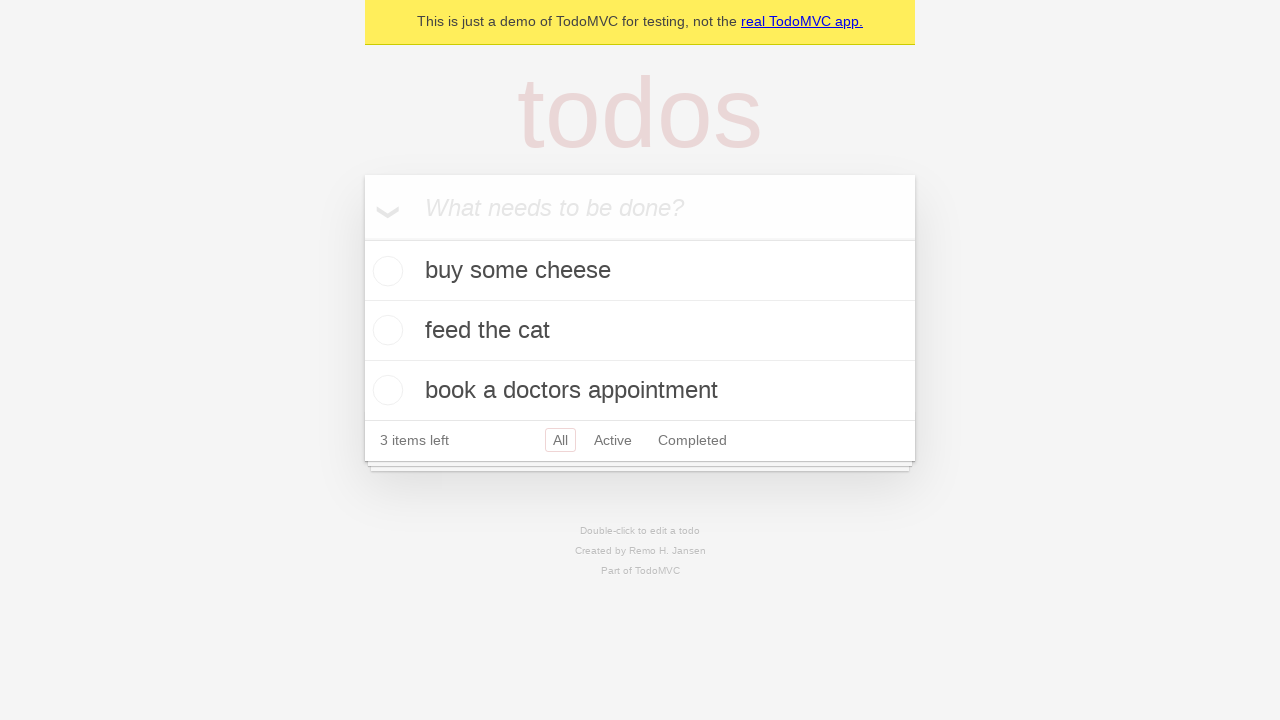

Waited for all 3 todos to be created
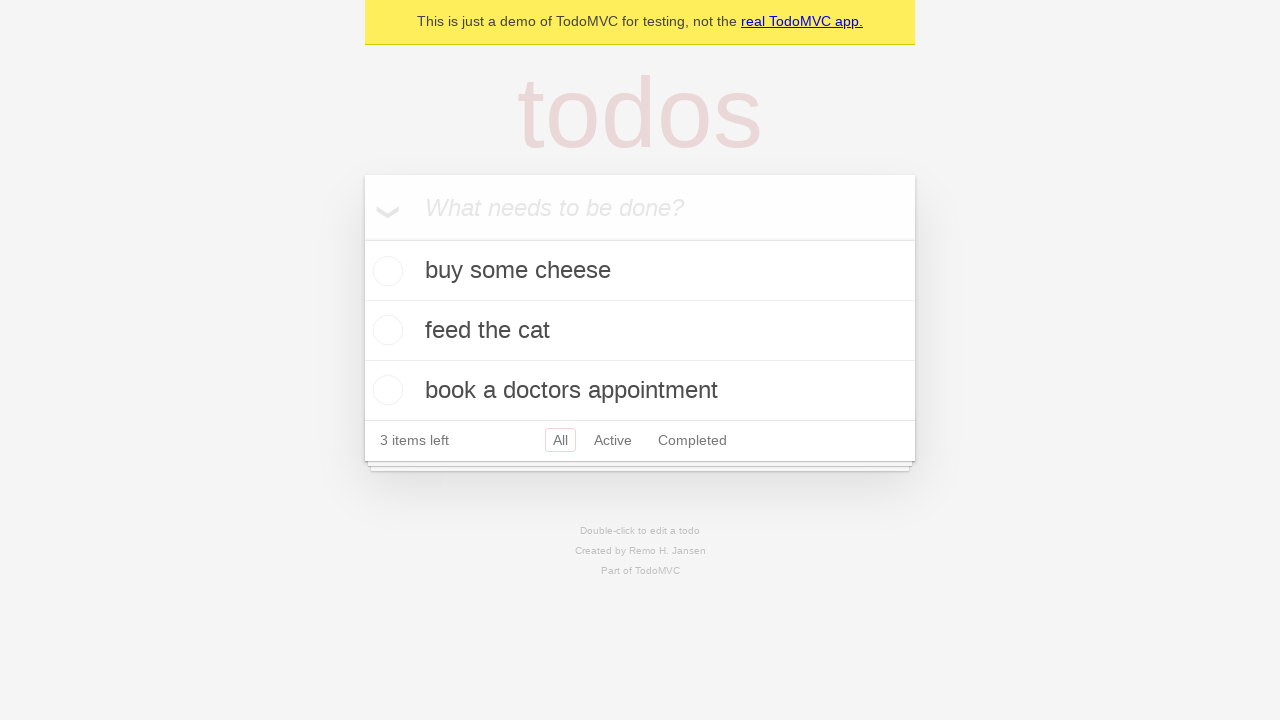

Selected second todo item for editing
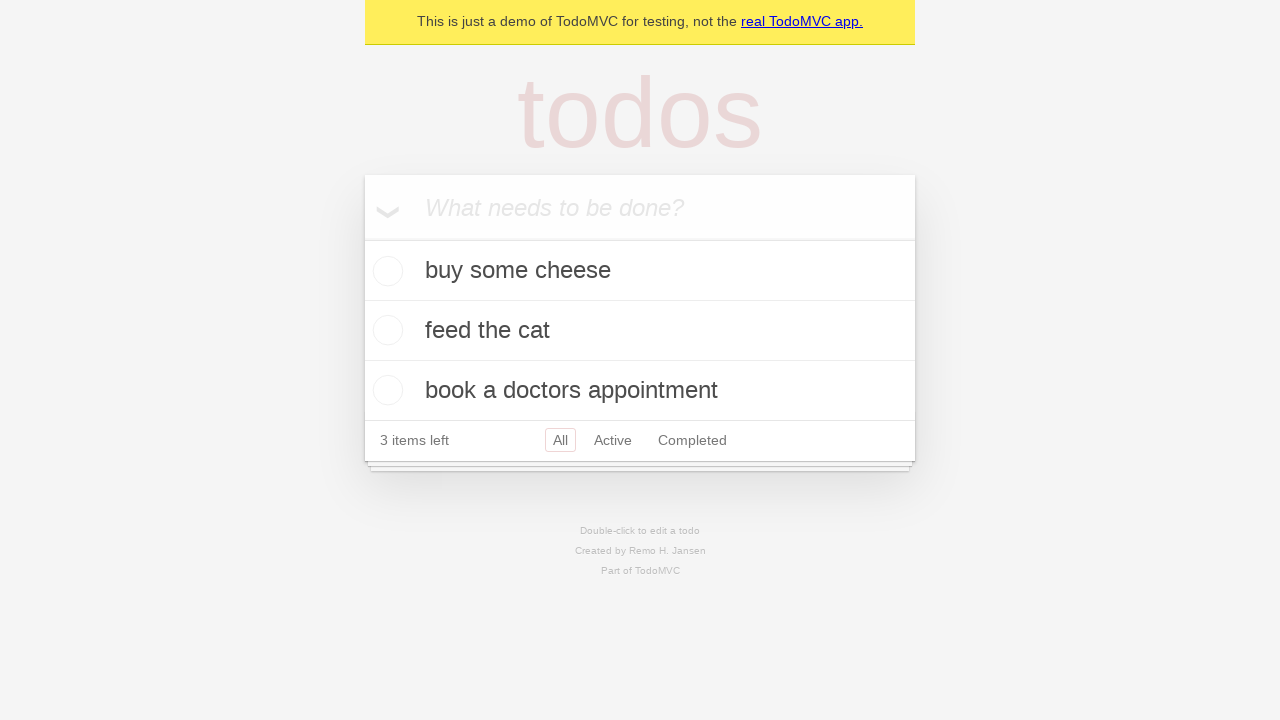

Double-clicked second todo to enter edit mode at (640, 331) on internal:testid=[data-testid="todo-item"s] >> nth=1
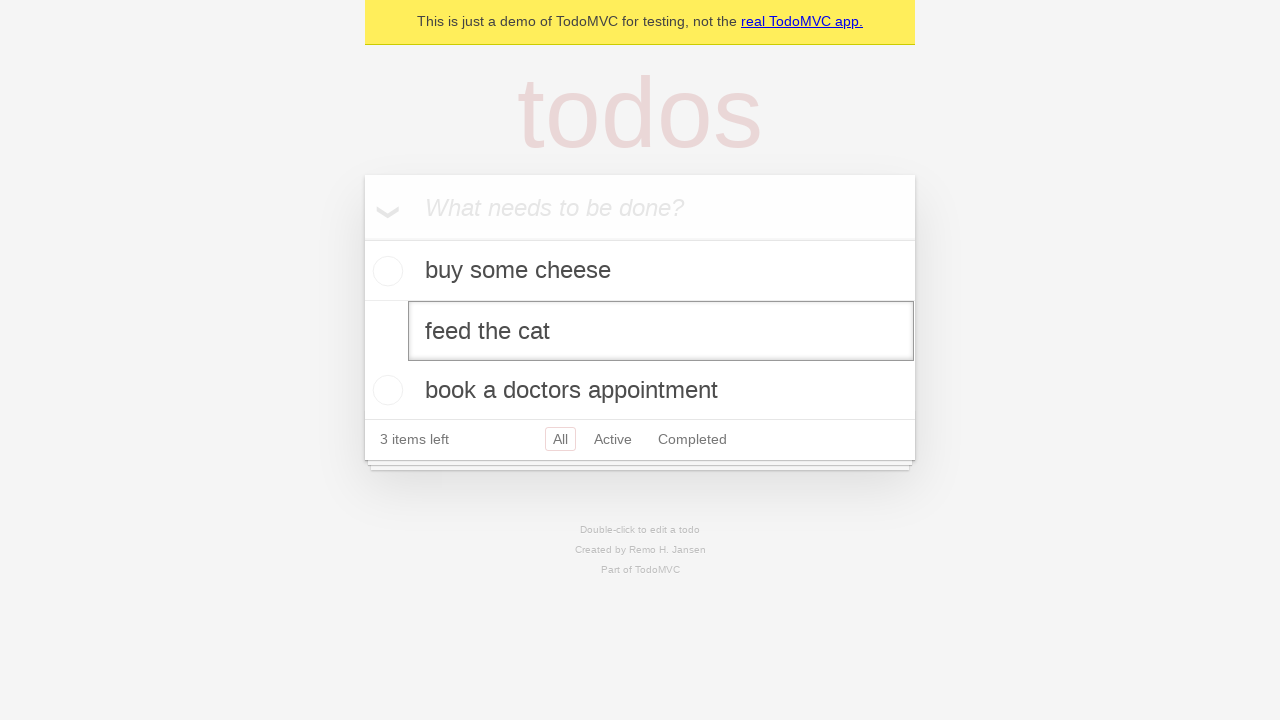

Filled edit textbox with 'buy some sausages' on internal:testid=[data-testid="todo-item"s] >> nth=1 >> internal:role=textbox[nam
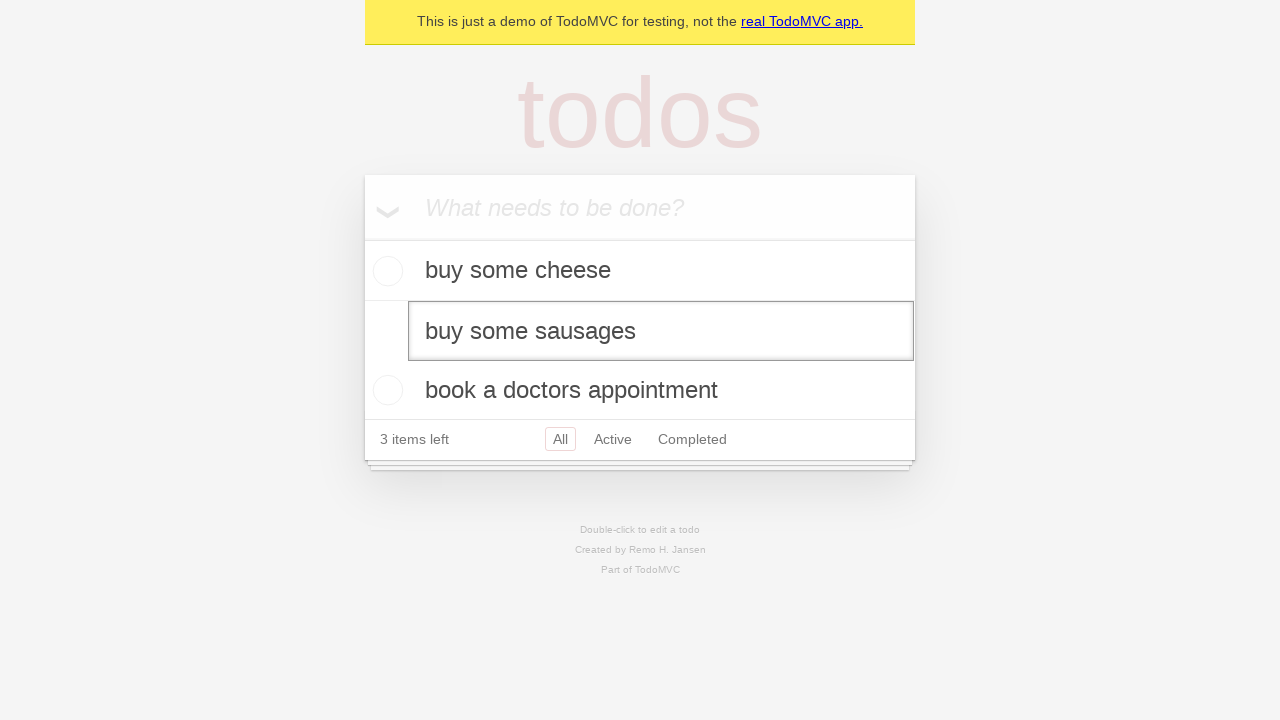

Pressed Enter to save edited todo on internal:testid=[data-testid="todo-item"s] >> nth=1 >> internal:role=textbox[nam
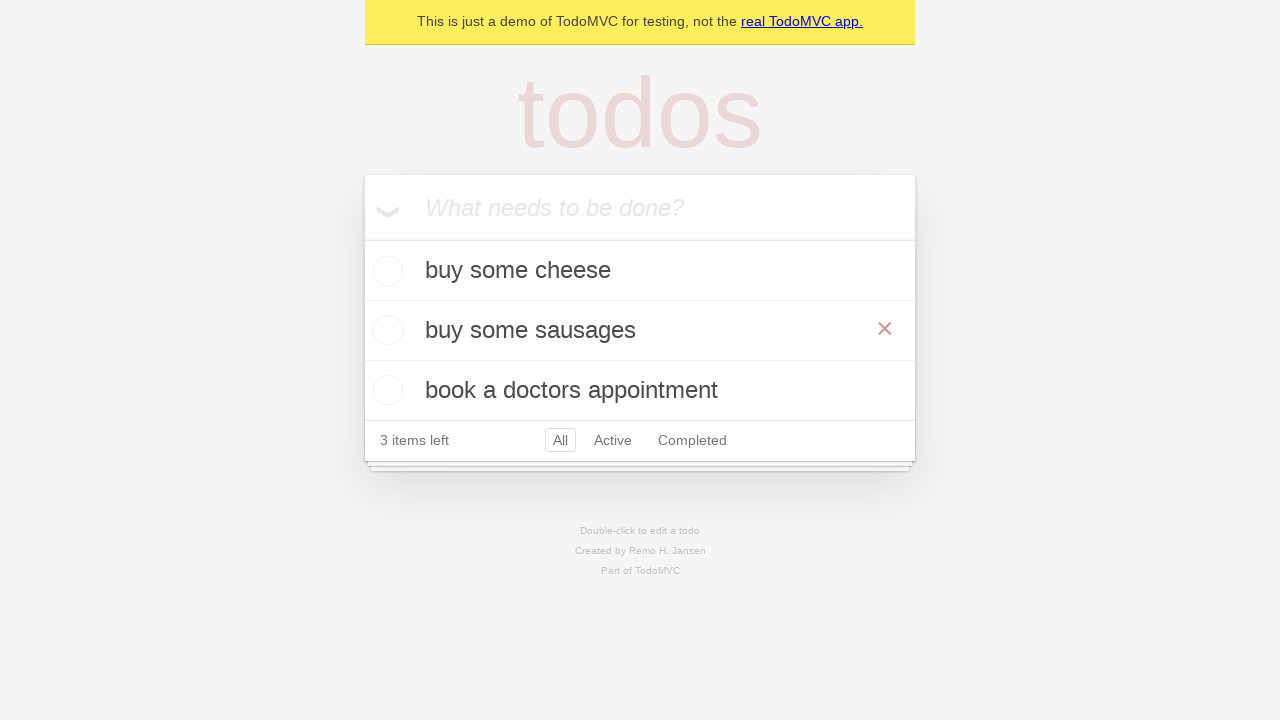

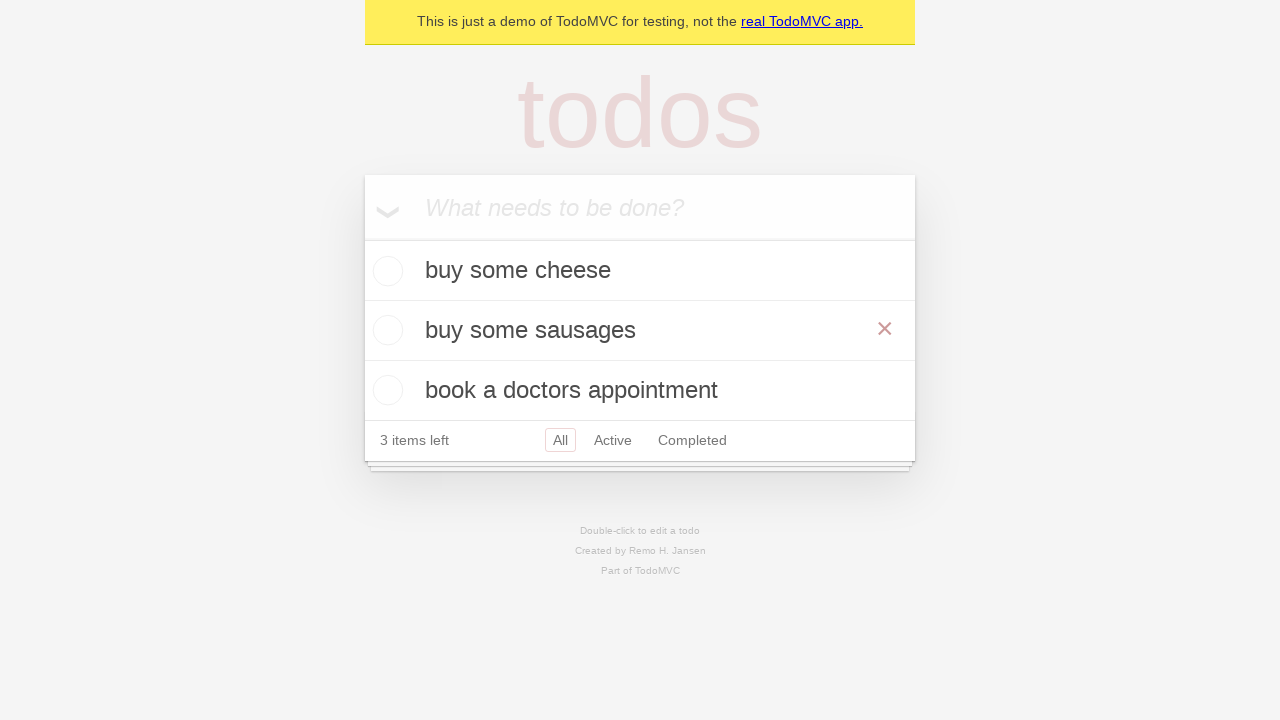